Tests a hotel reservation form by filling in reservation date and guest name, then proceeding to the next step

Starting URL: http://example.selenium.jp/reserveApp/

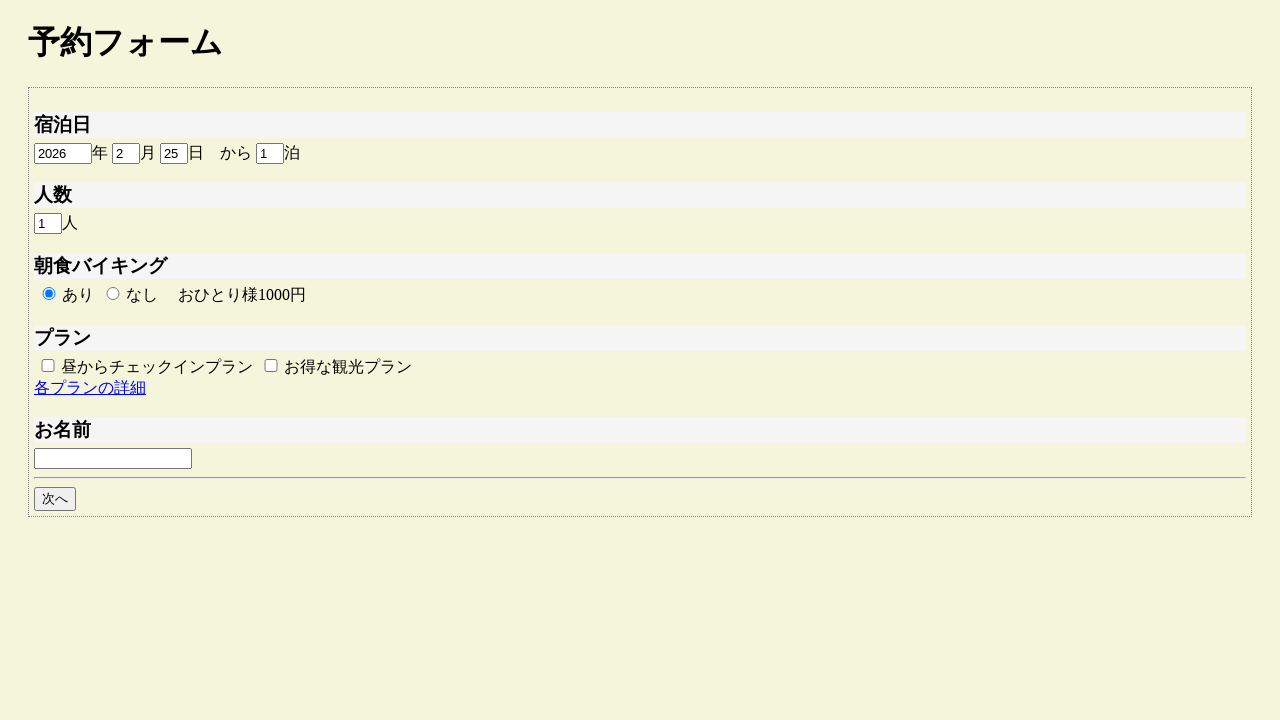

Cleared reservation date field on #reserve_day
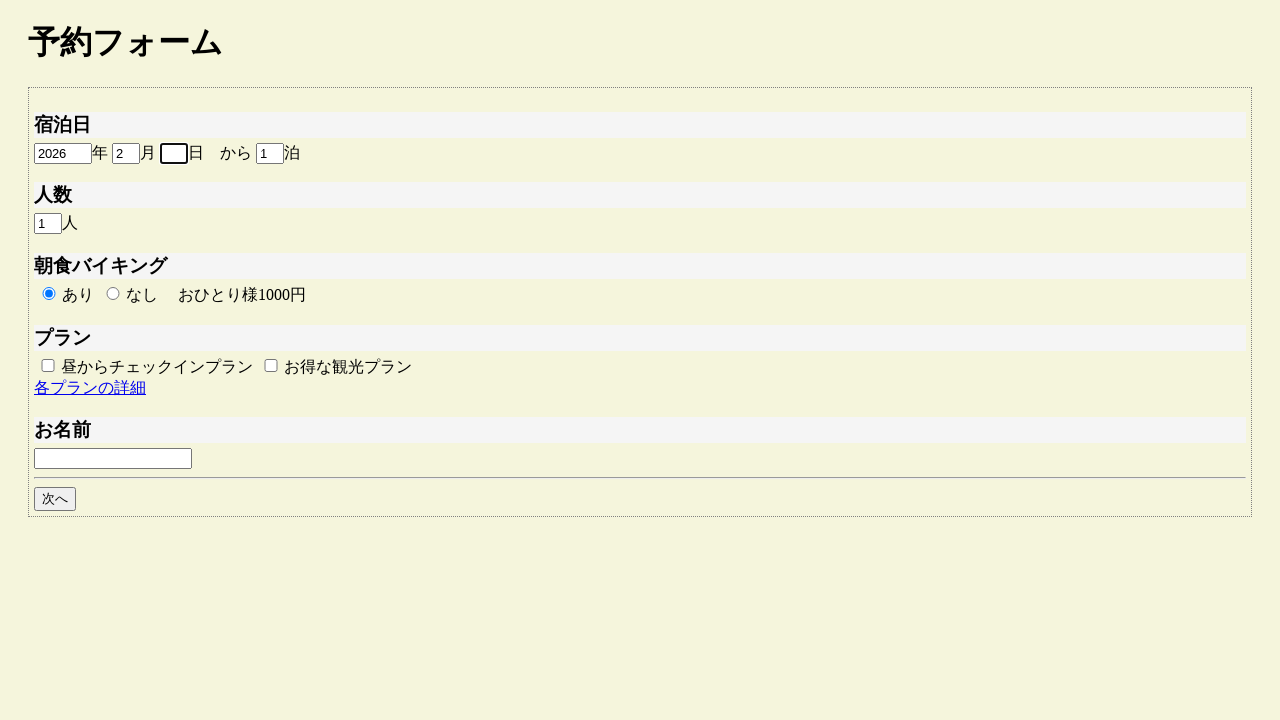

Filled reservation date field with '2024-03-15' on #reserve_day
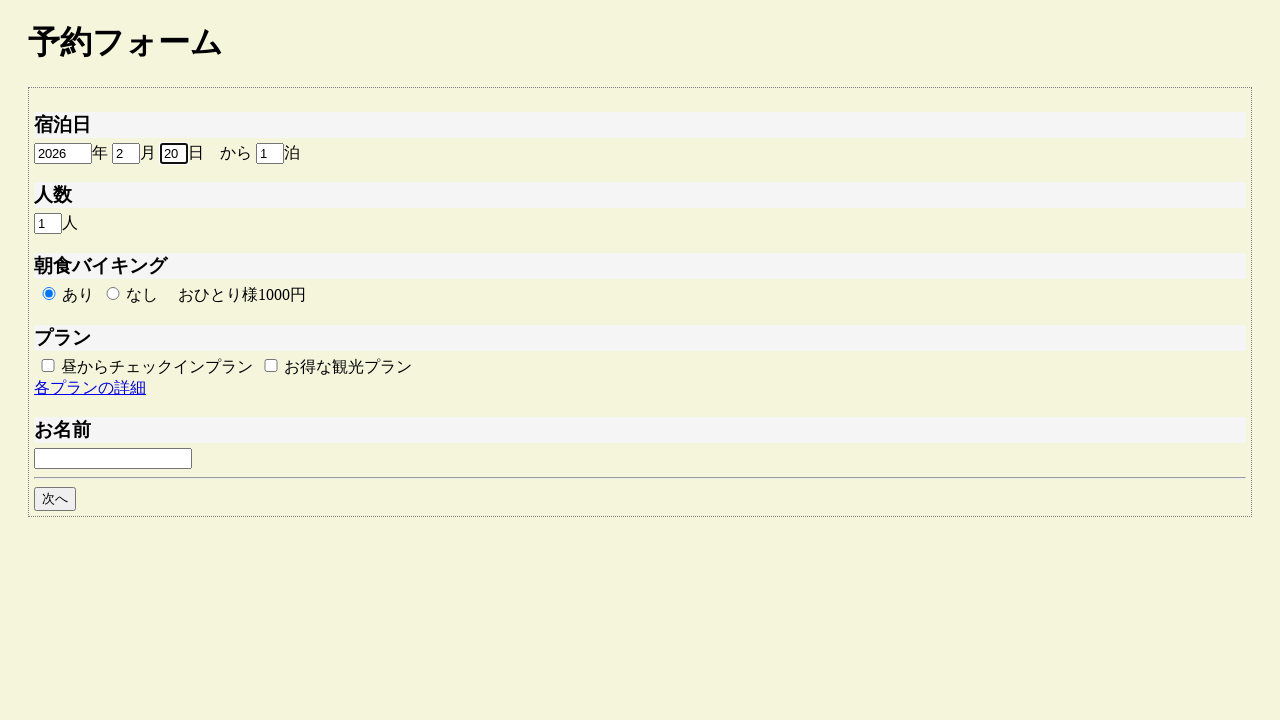

Filled guest name field with 'John Smith' on #guestname
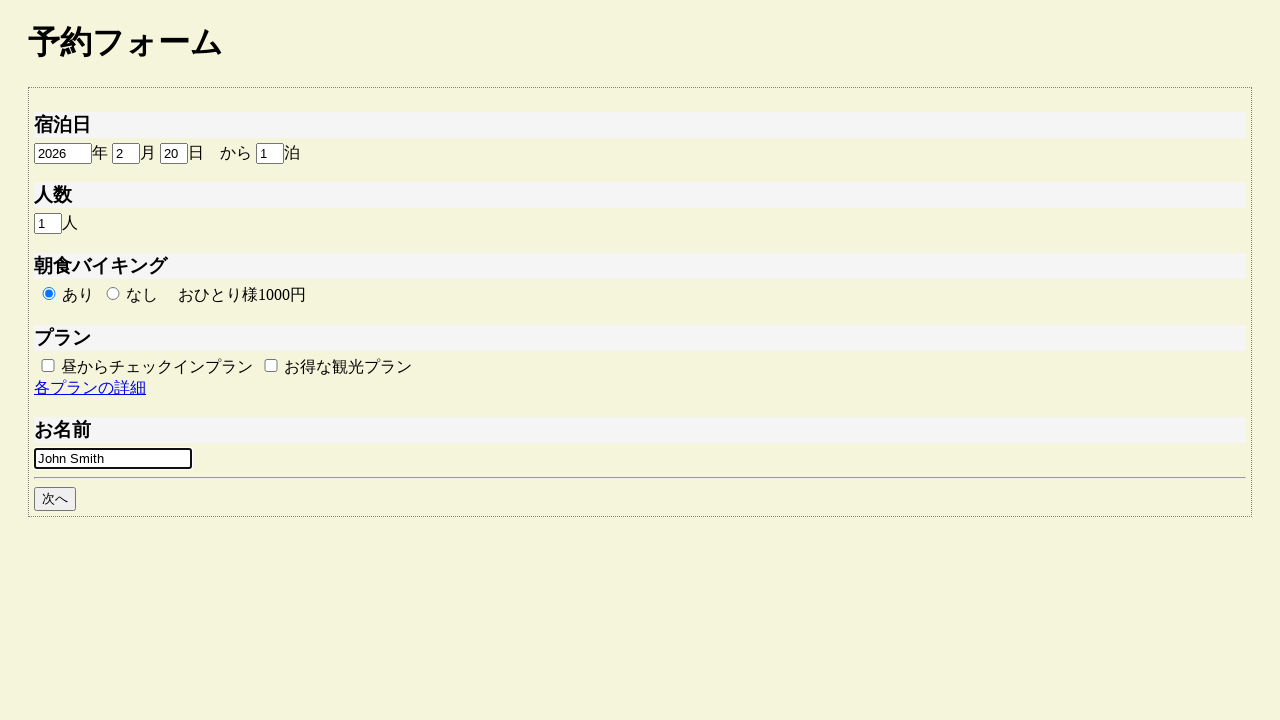

Clicked Next button to proceed to the next step at (55, 499) on #goto_next
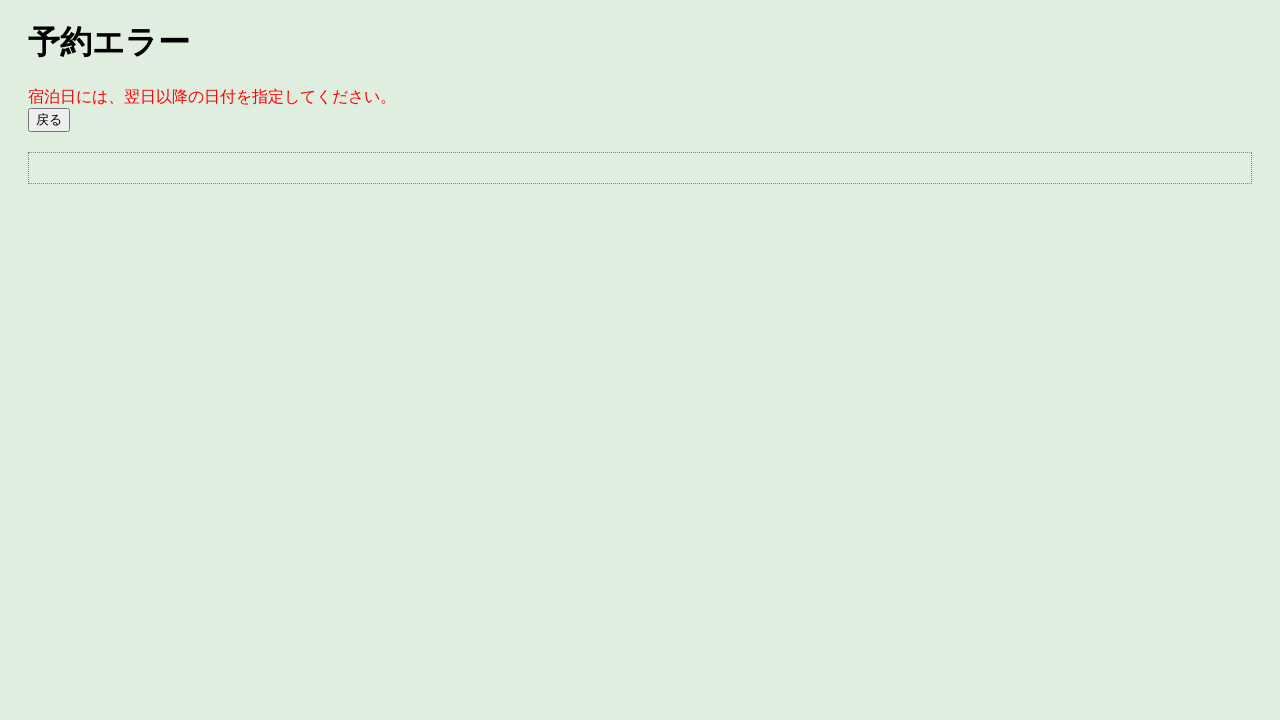

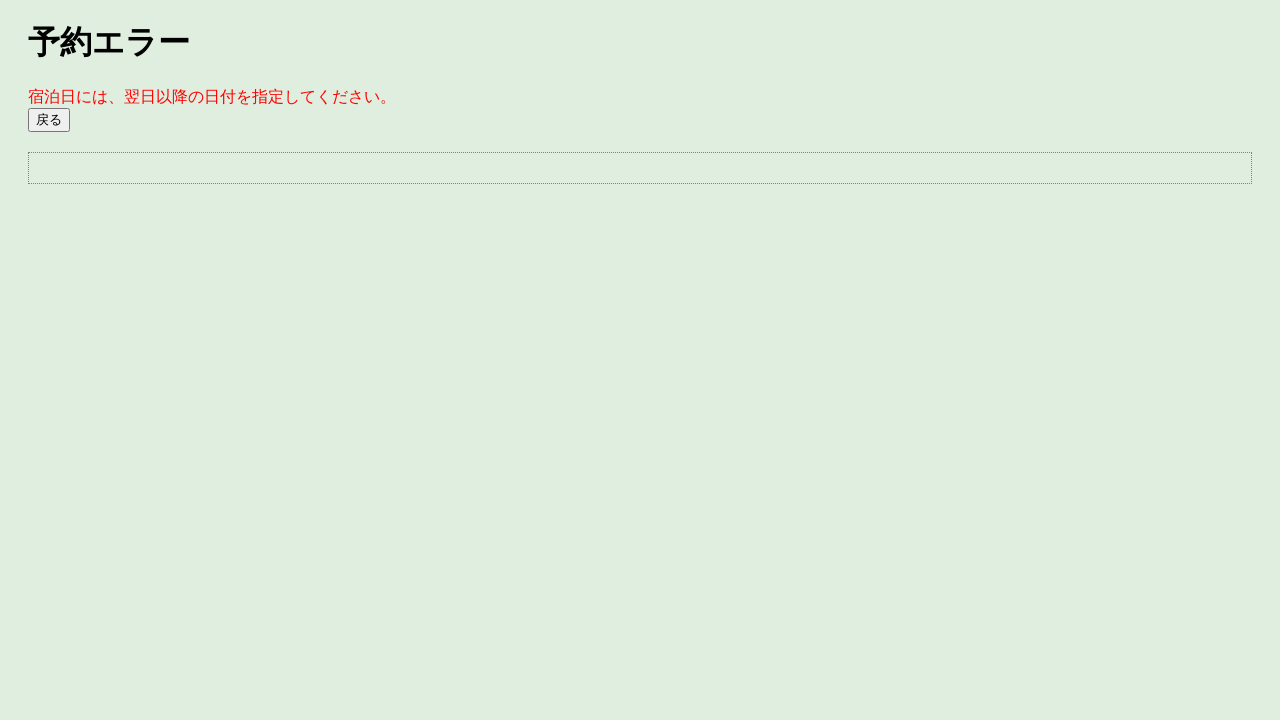